Tests a web form by filling text input, password, textarea fields, selecting a radio button, and submitting the form

Starting URL: https://bonigarcia.dev/selenium-webdriver-java/web-form.html

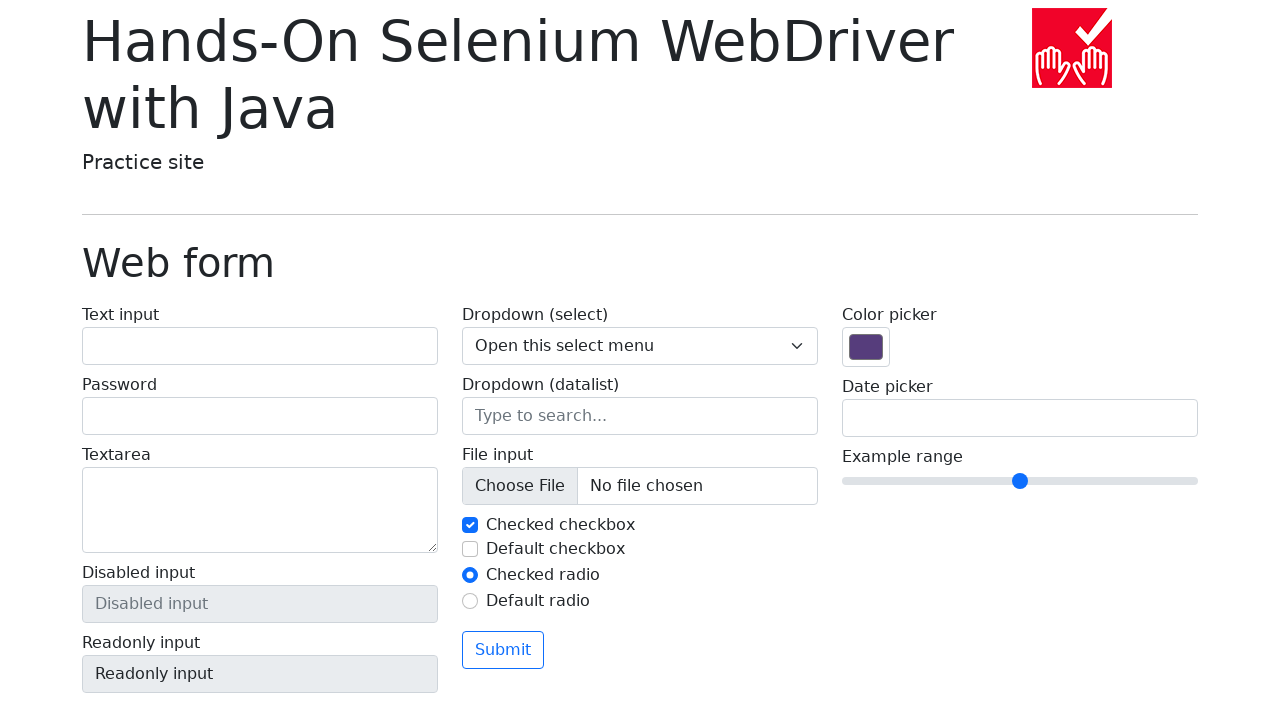

Filled text input field with 'Denis N' on #my-text-id
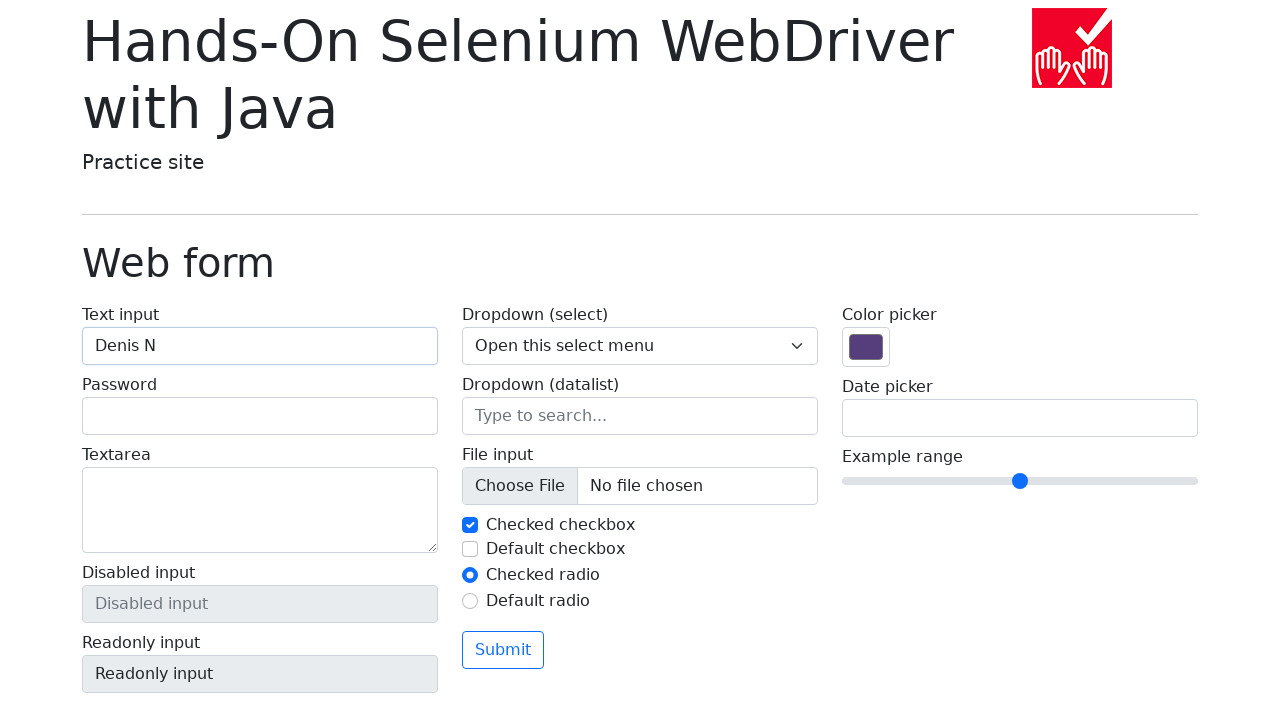

Filled password field with '123456' on input[name='my-password']
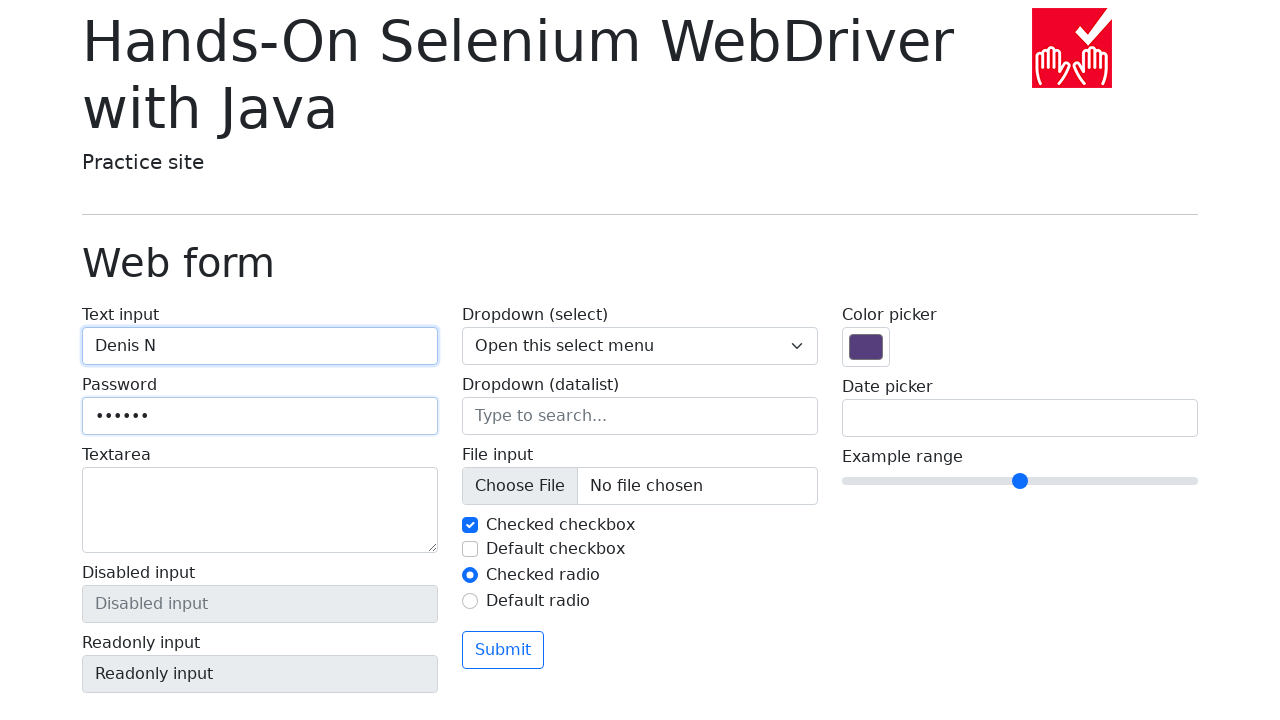

Filled textarea with 'This is a text' on textarea[name='my-textarea']
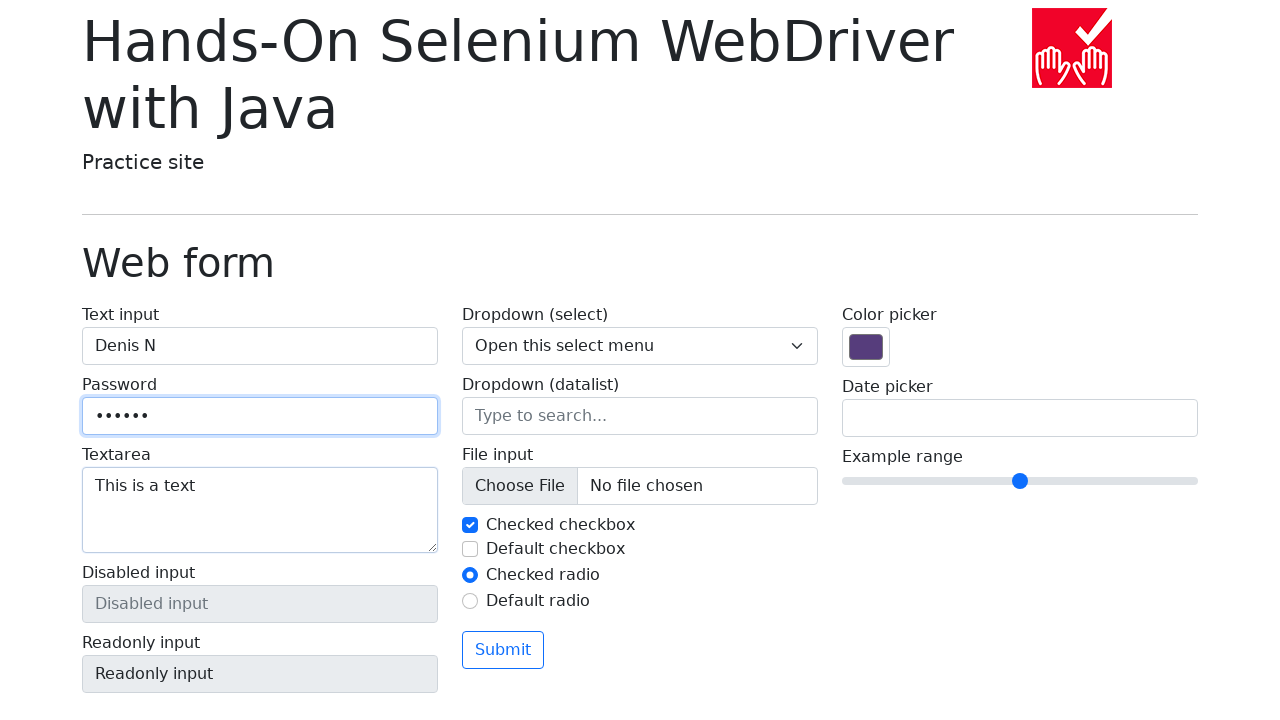

Selected radio button option 2 at (470, 601) on #my-radio-2
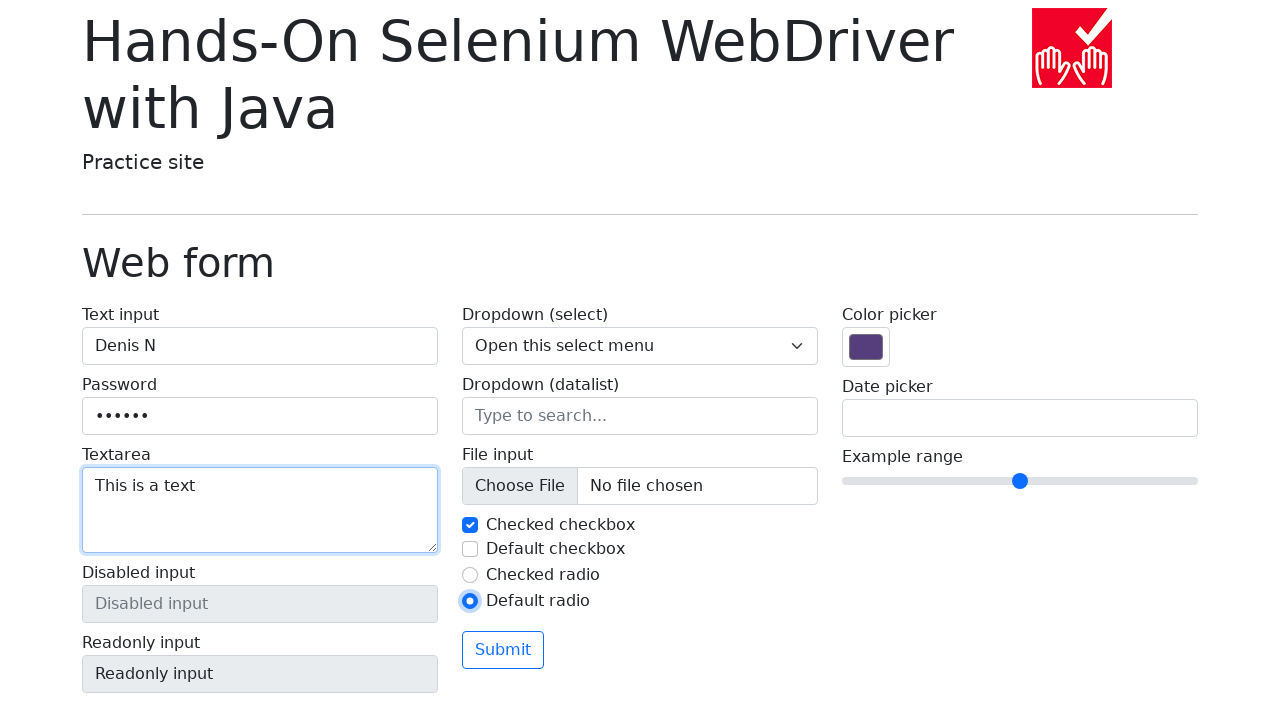

Clicked form submit button at (503, 650) on .btn.btn-outline-primary.mt-3
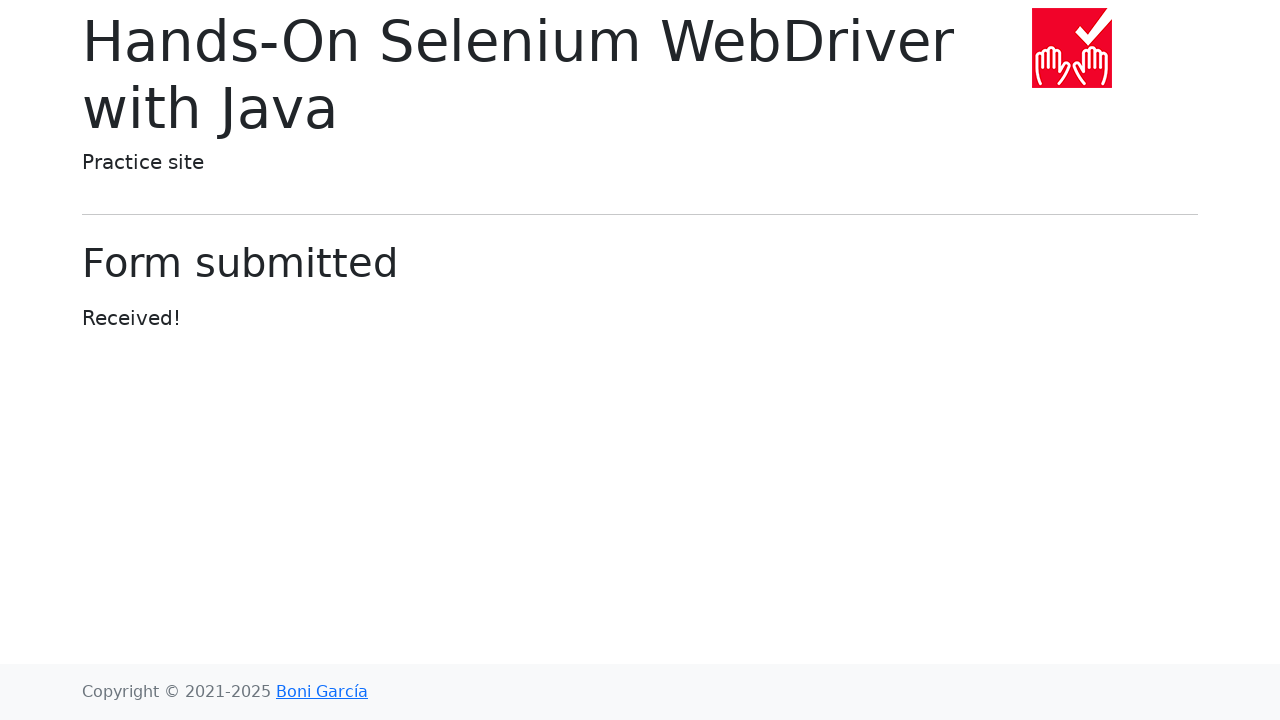

Form was successfully submitted and page navigated to submission confirmation
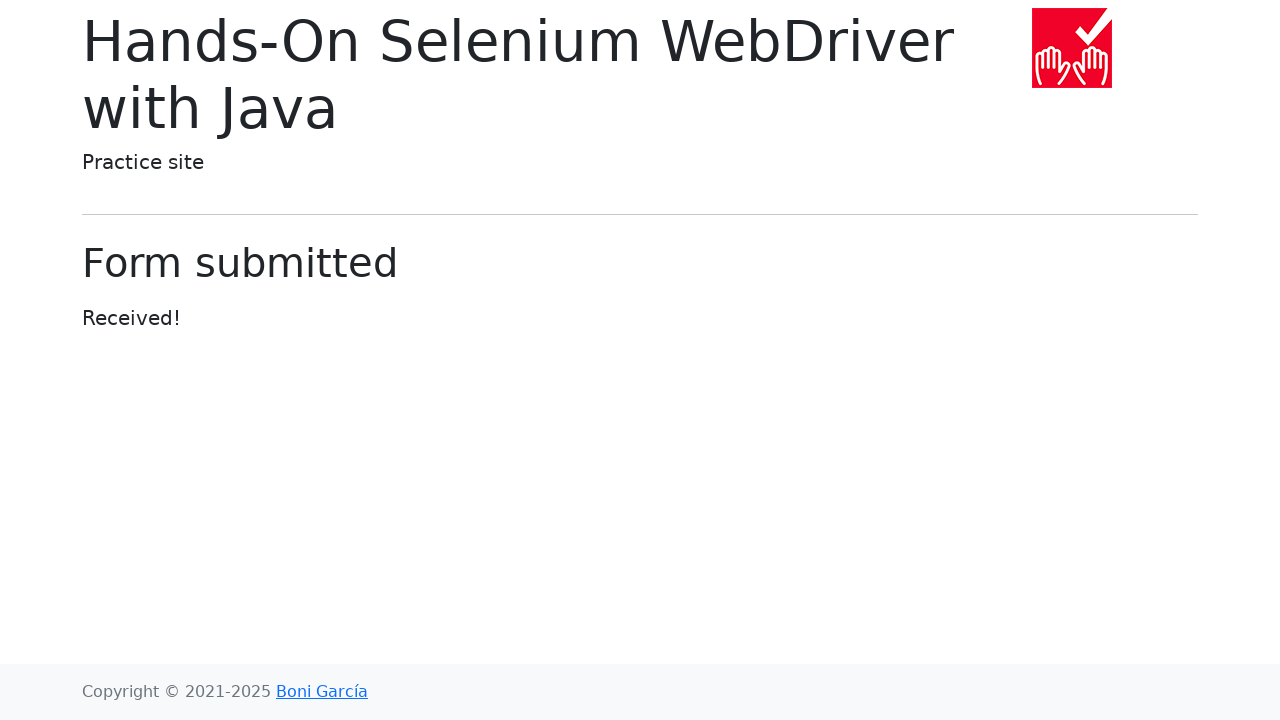

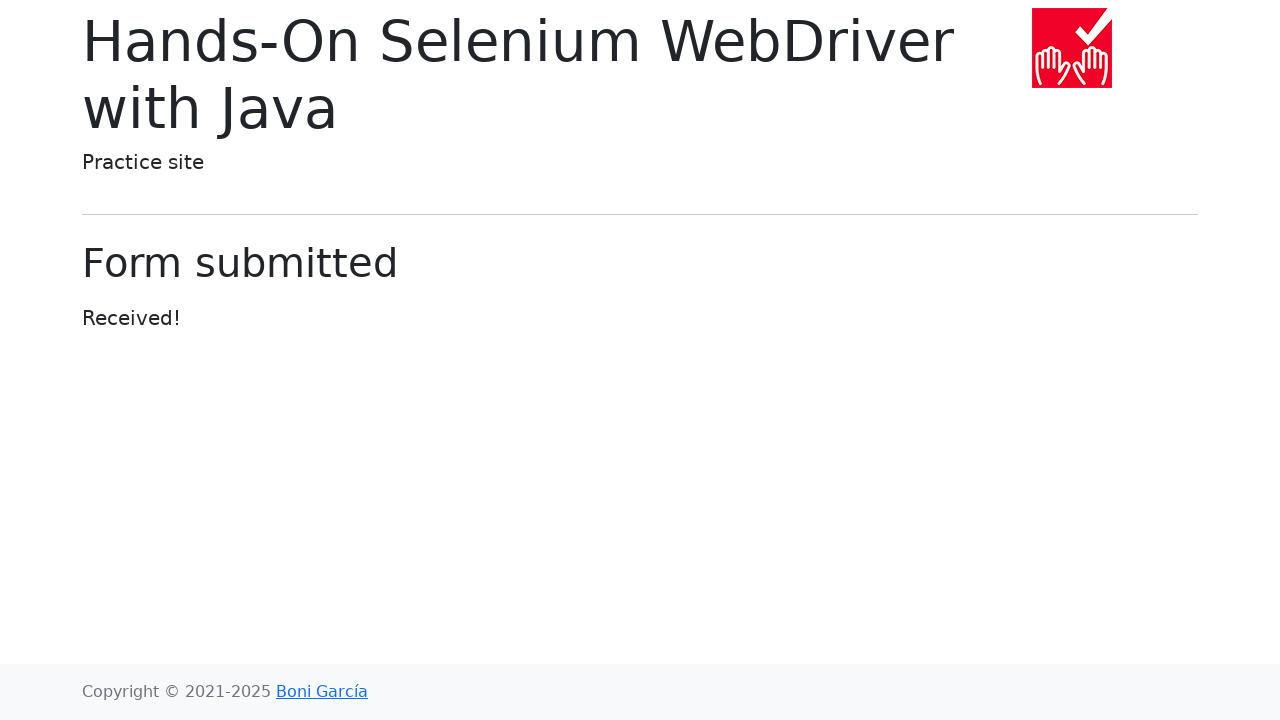